Tests the clear completed functionality by adding items, marking some complete, and clearing them

Starting URL: https://todomvc.com/examples/react/dist/

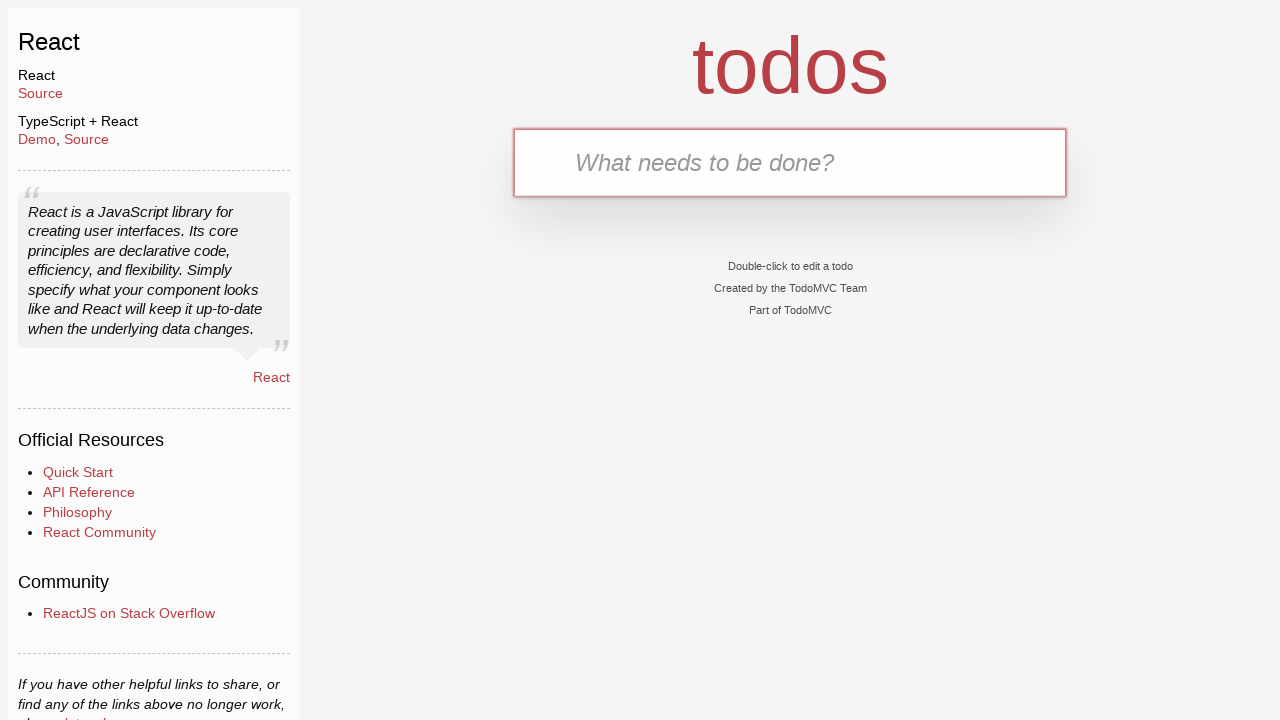

Reloaded the page to start fresh
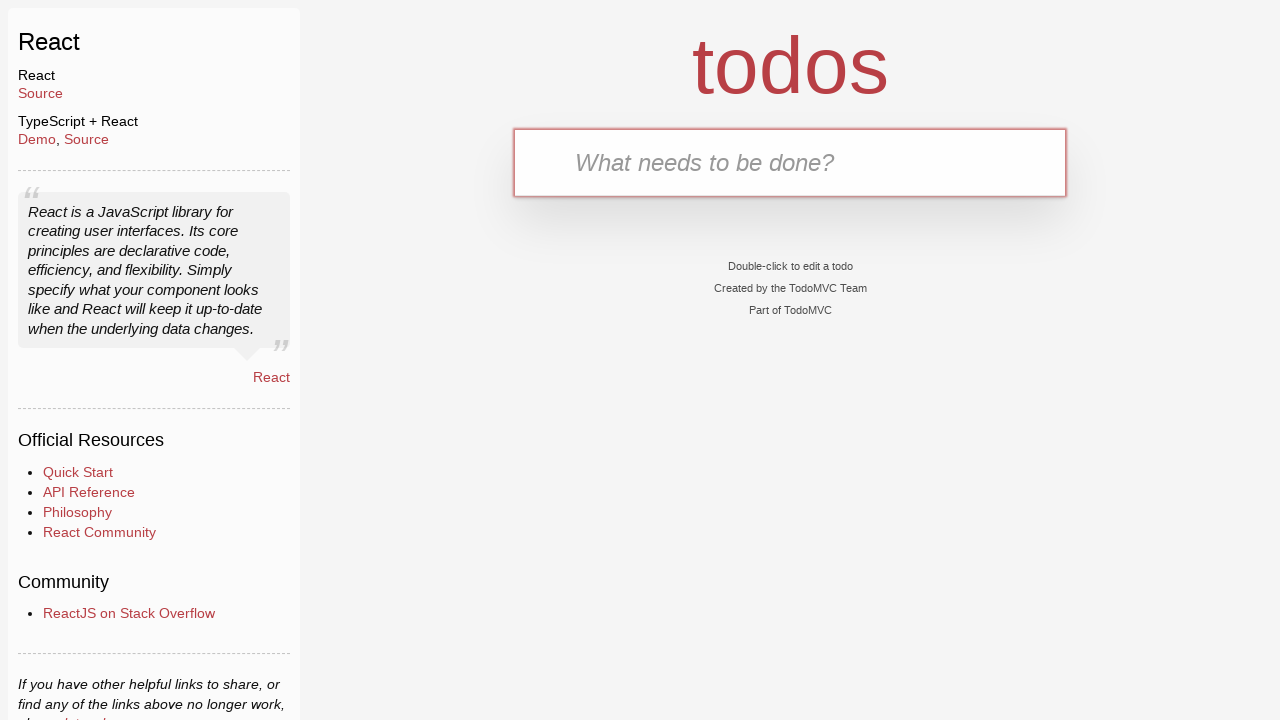

Filled input field with 'Item 1' on input.new-todo[data-testid='text-input']
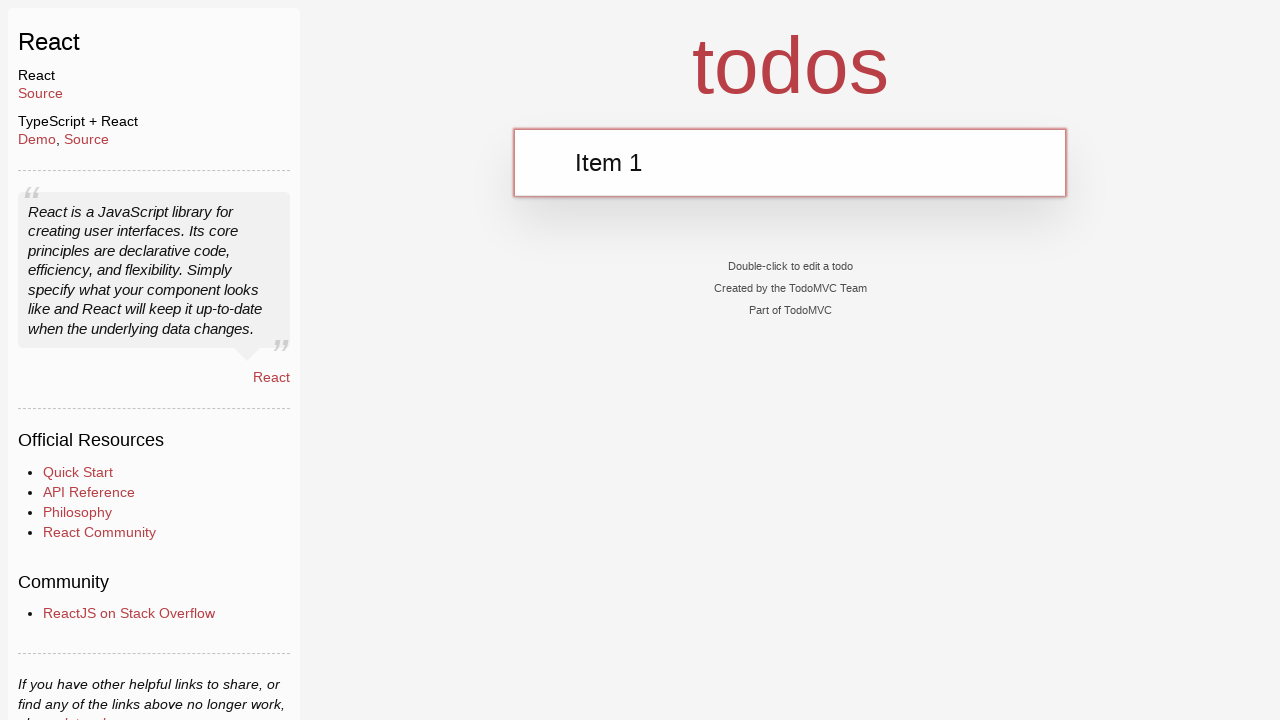

Pressed Enter to add Item 1 to the list on input.new-todo[data-testid='text-input']
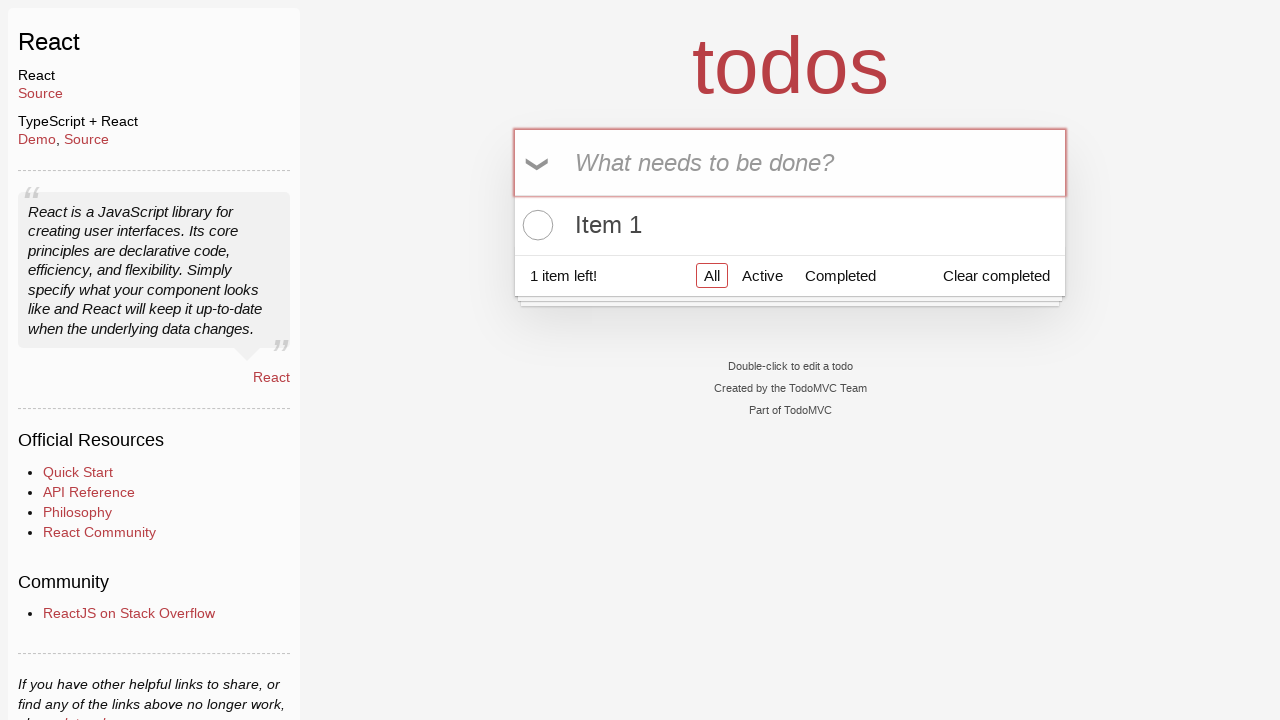

Filled input field with 'Item 2' on input.new-todo[data-testid='text-input']
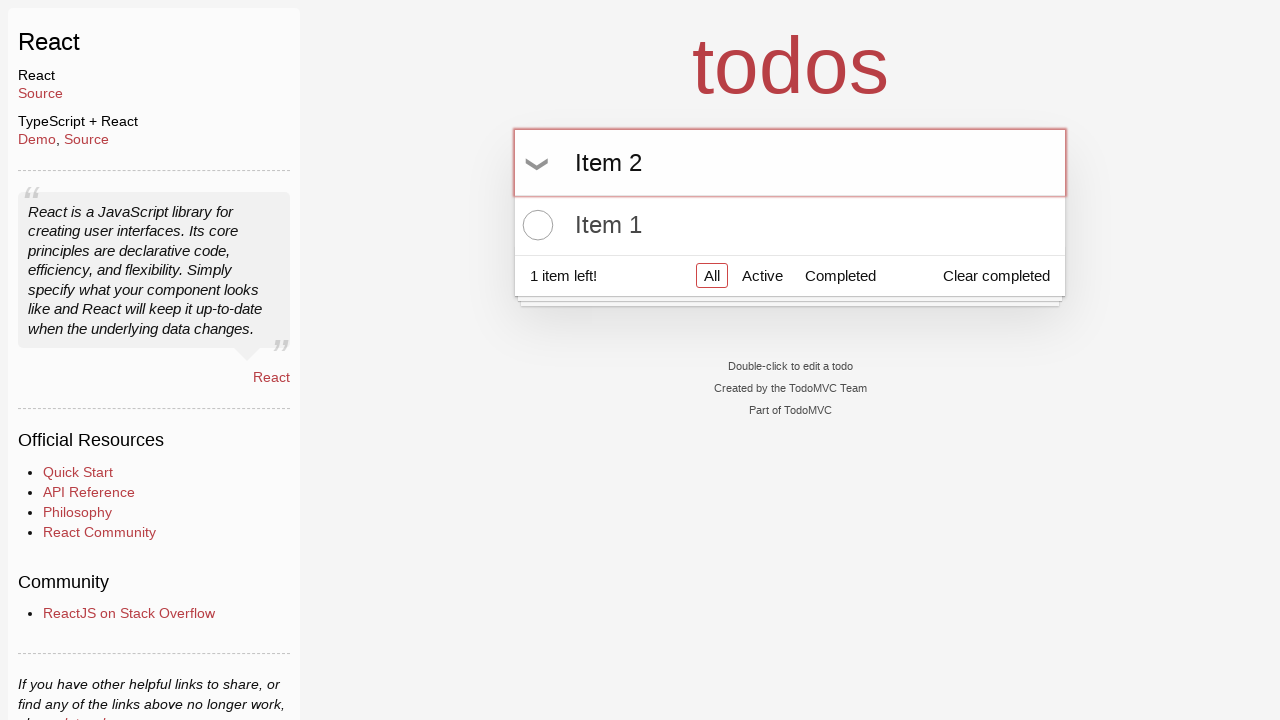

Pressed Enter to add Item 2 to the list on input.new-todo[data-testid='text-input']
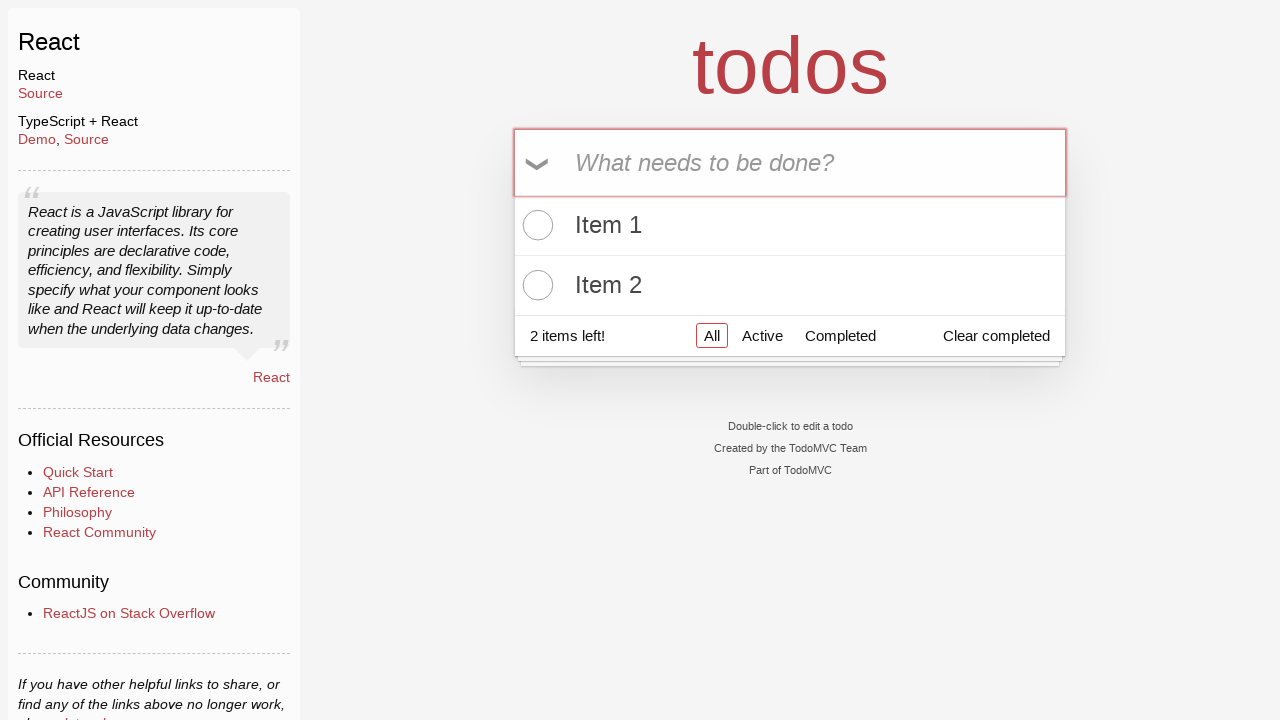

Marked the first item (Item 1) as complete at (535, 225) on ul.todo-list li:first-child input.toggle
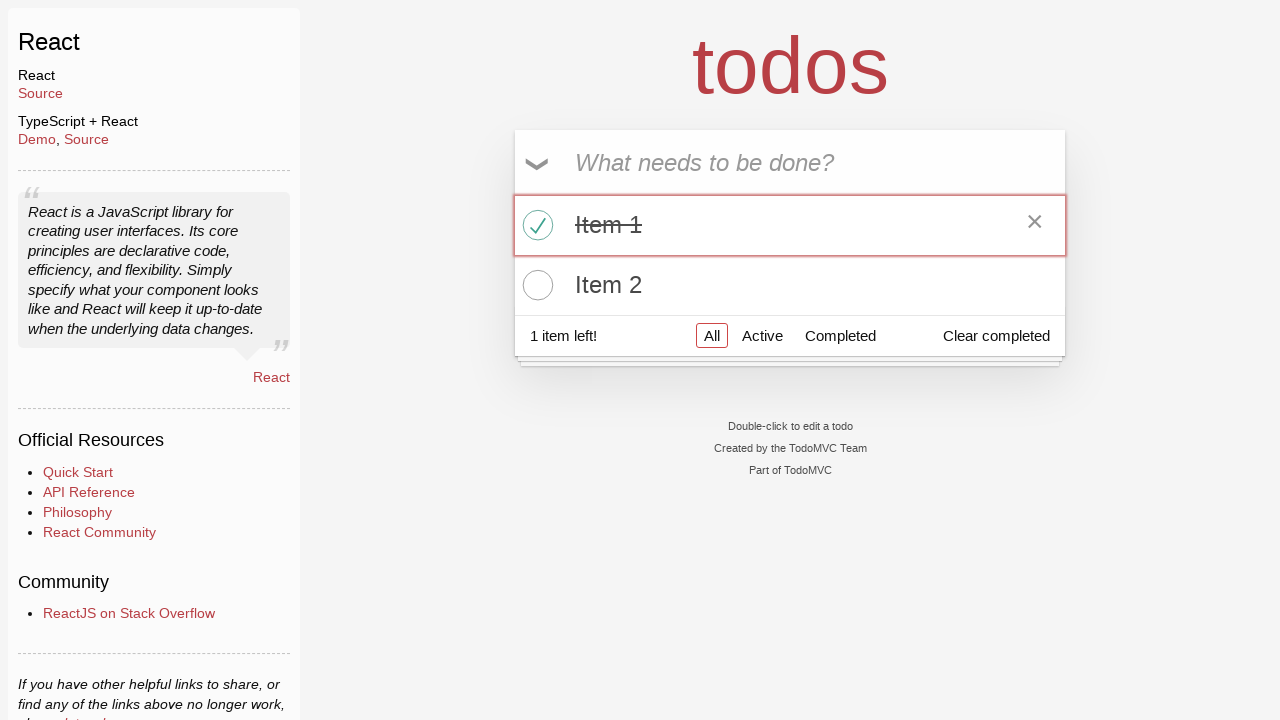

Clicked the clear completed button to remove completed items at (996, 335) on button.clear-completed
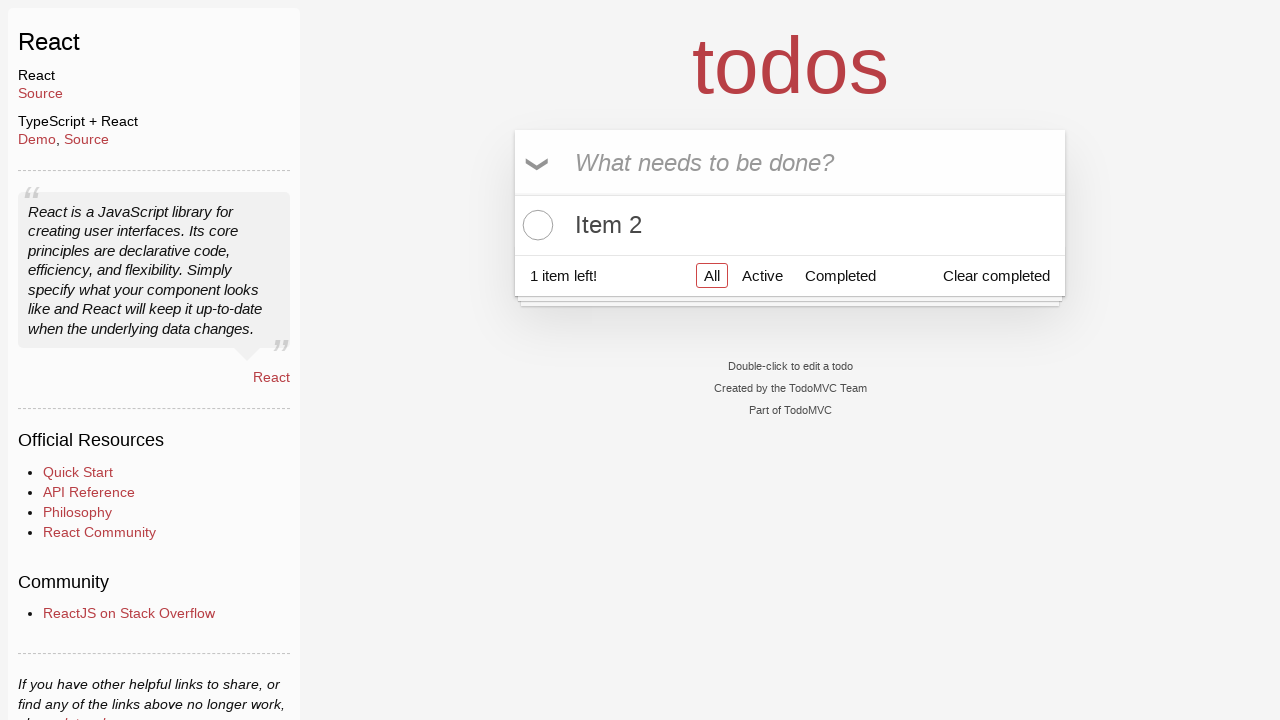

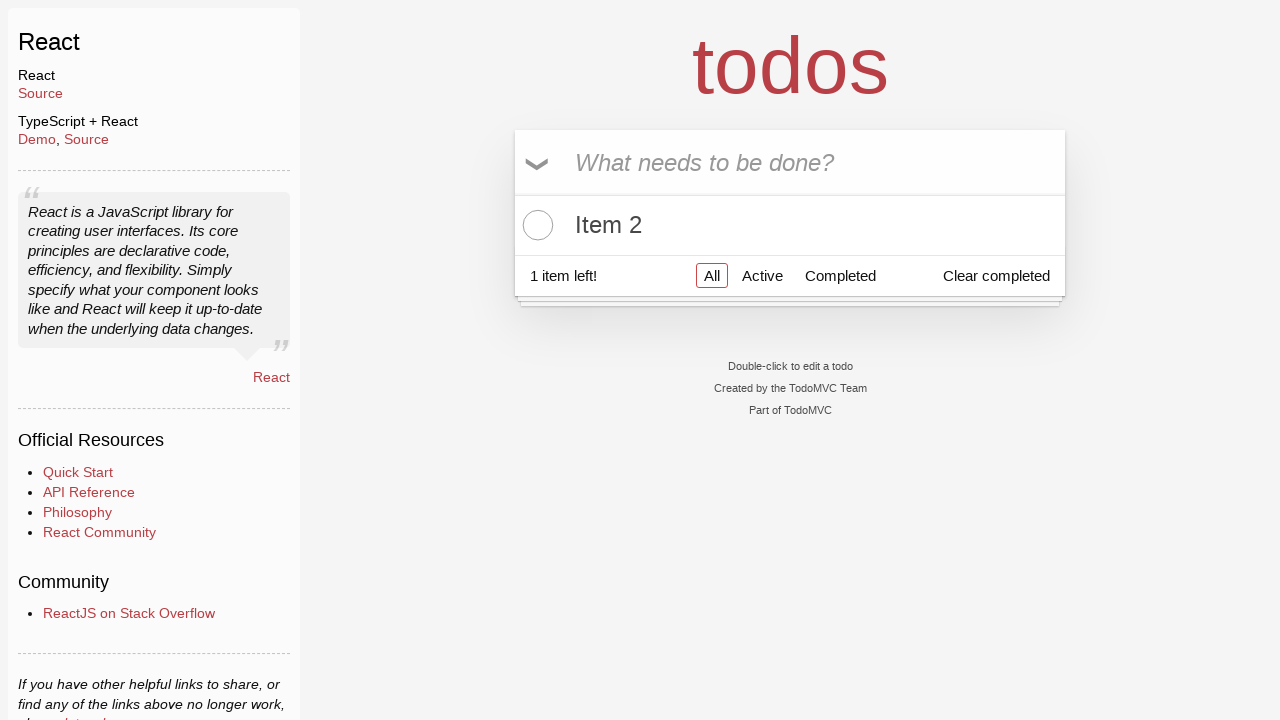